Tests window handling by verifying the initial page text and title, clicking a link that opens a new window, switching to the new window to verify its title, and then switching back to the original window.

Starting URL: https://the-internet.herokuapp.com/windows

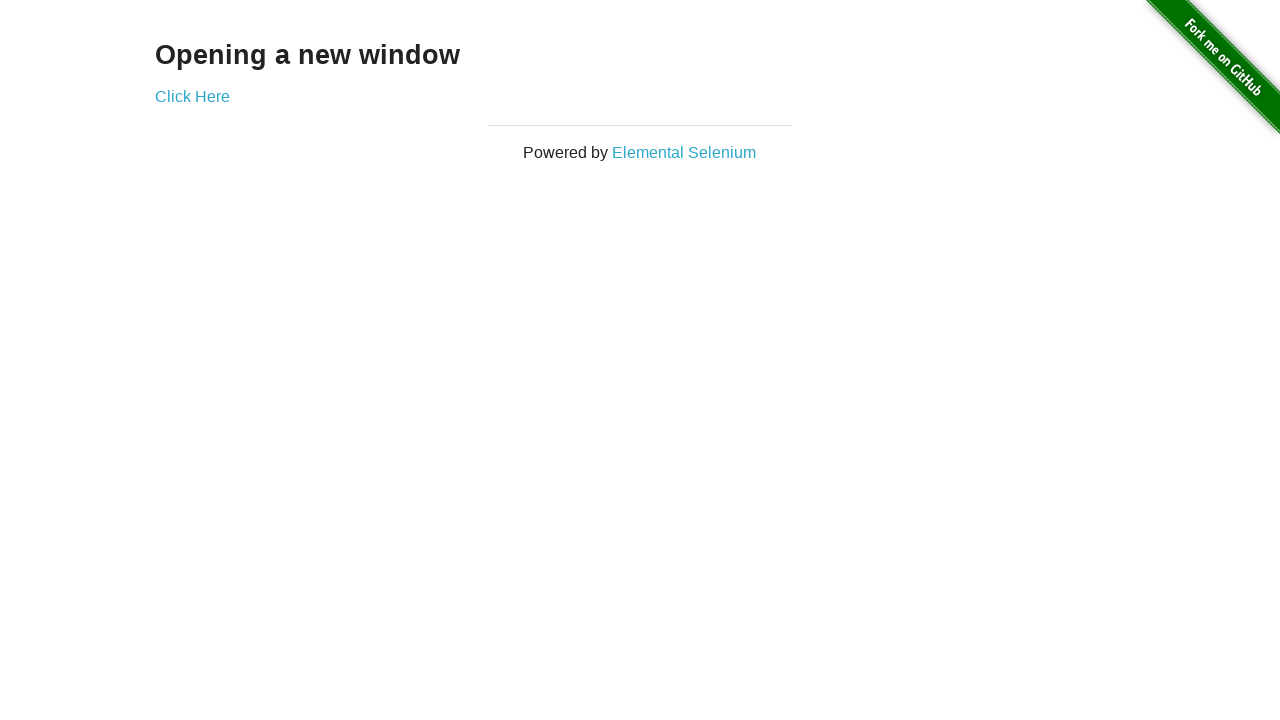

Verified initial page heading text is 'Opening a new window'
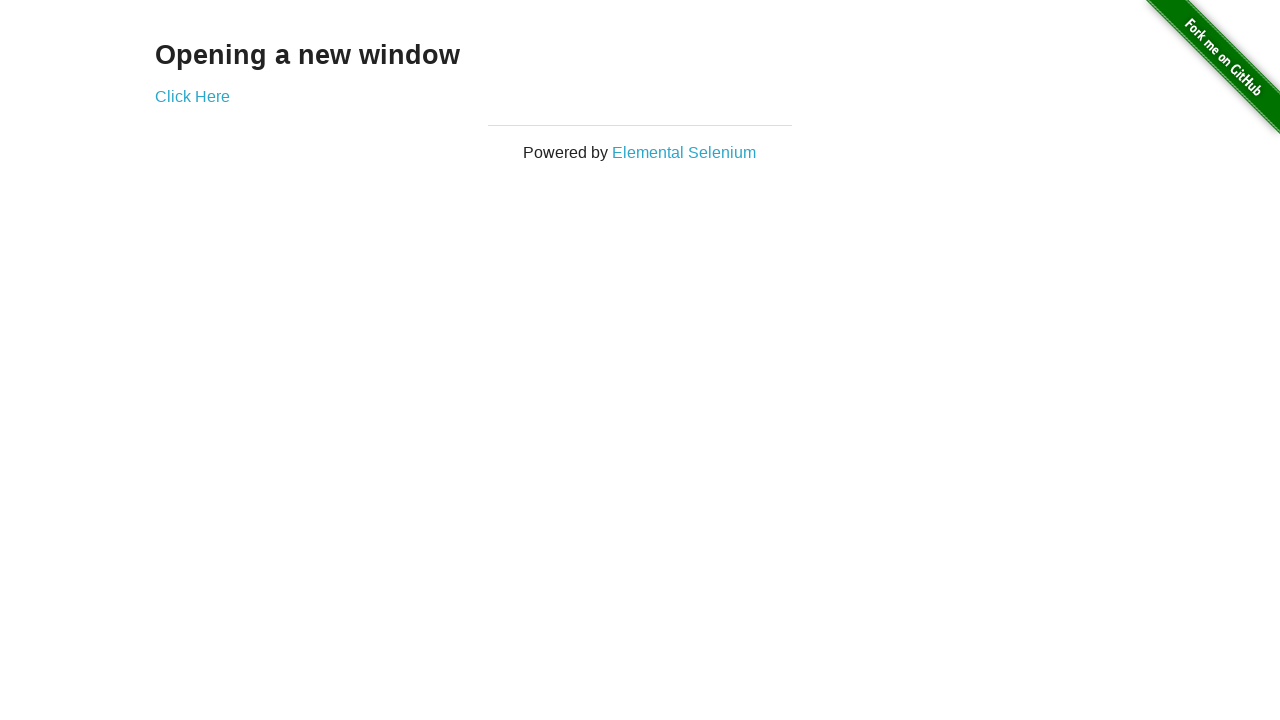

Verified initial page title is 'The Internet'
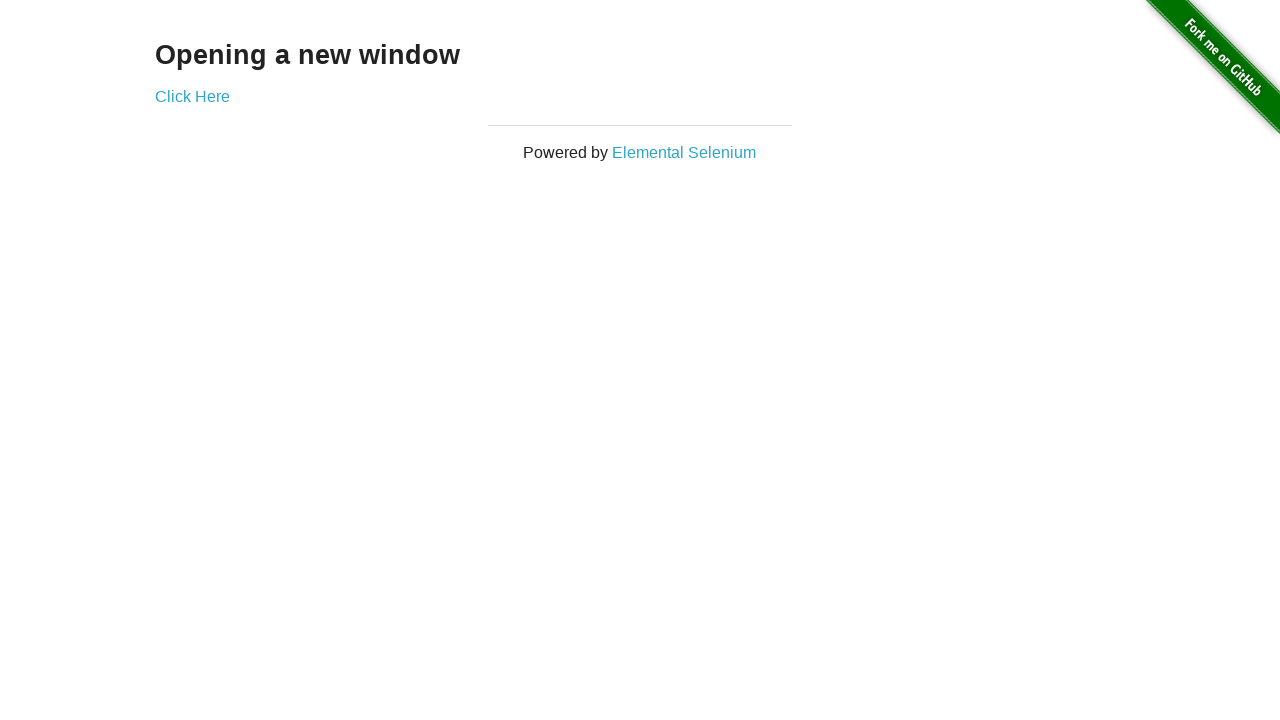

Clicked 'Click Here' link to open new window at (192, 96) on text=Click Here
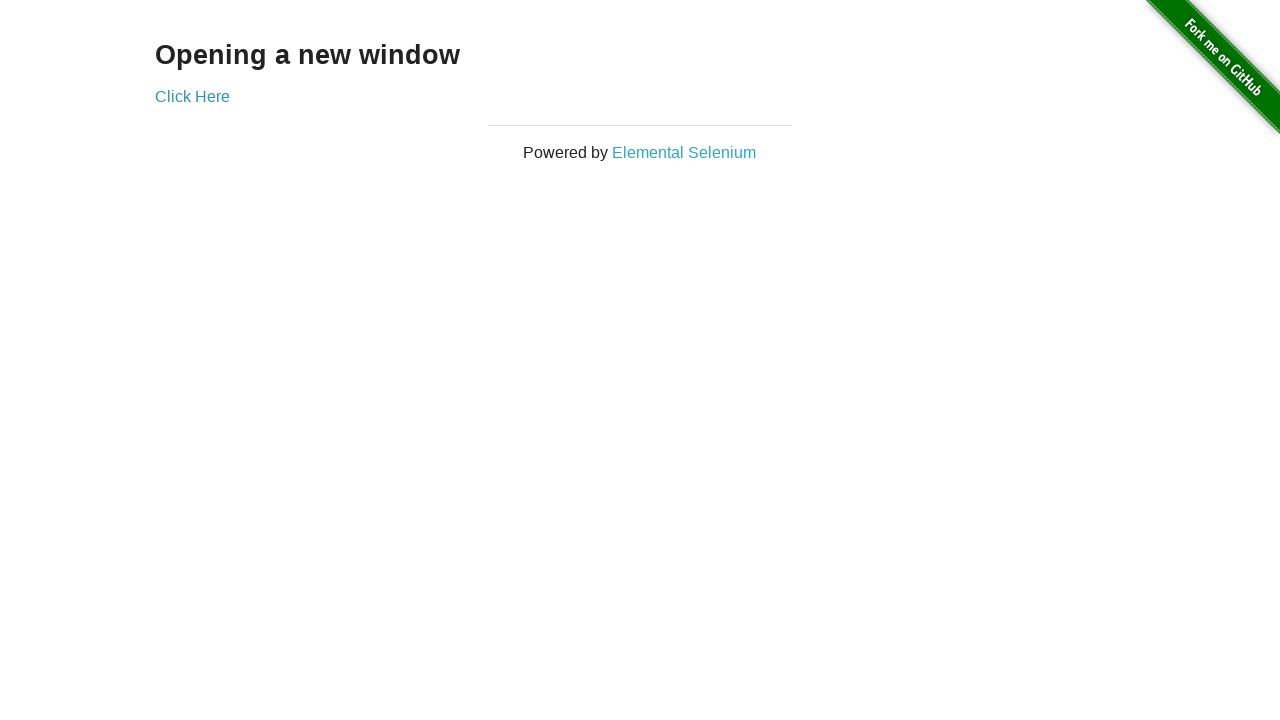

Captured new window page object
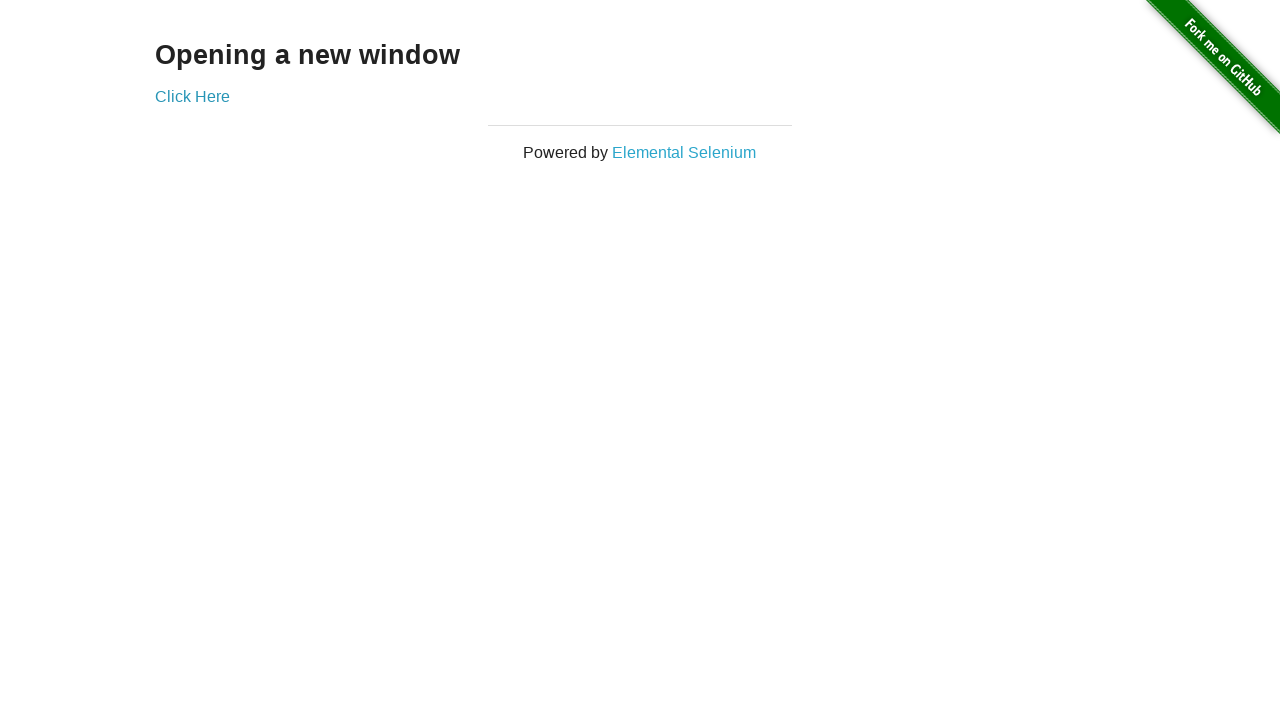

New window page loaded successfully
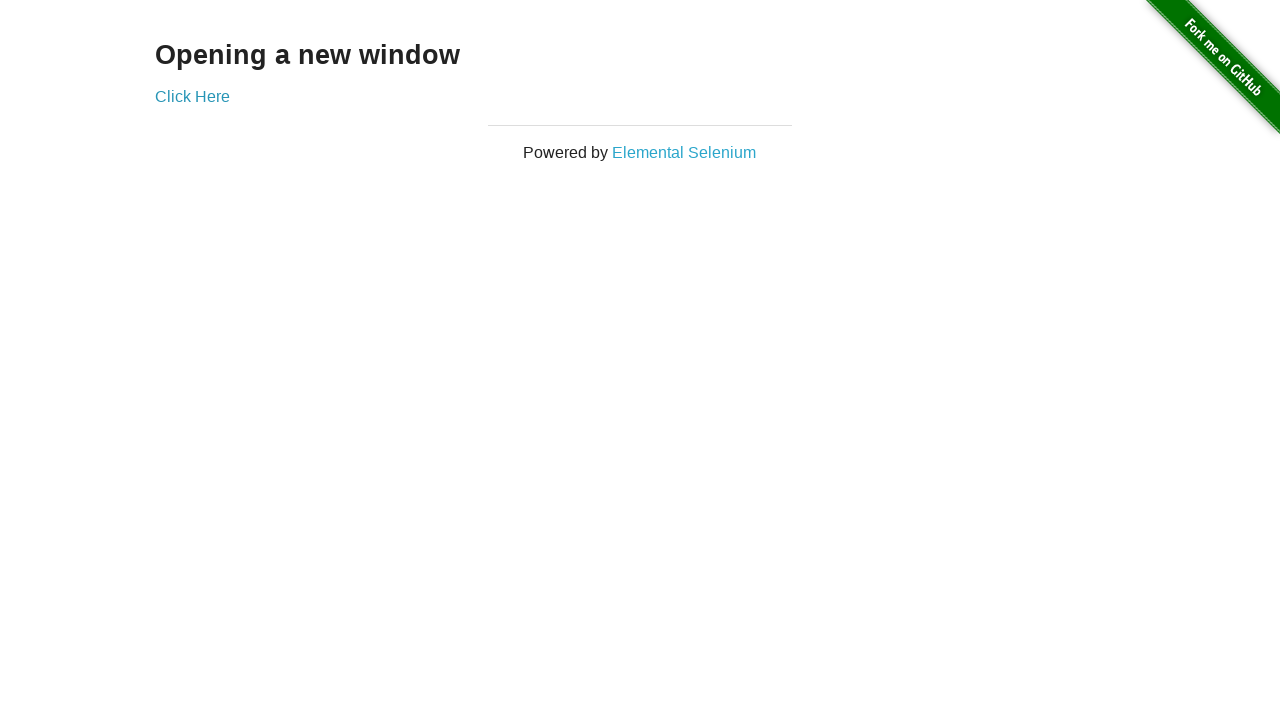

Verified new window title is 'New Window'
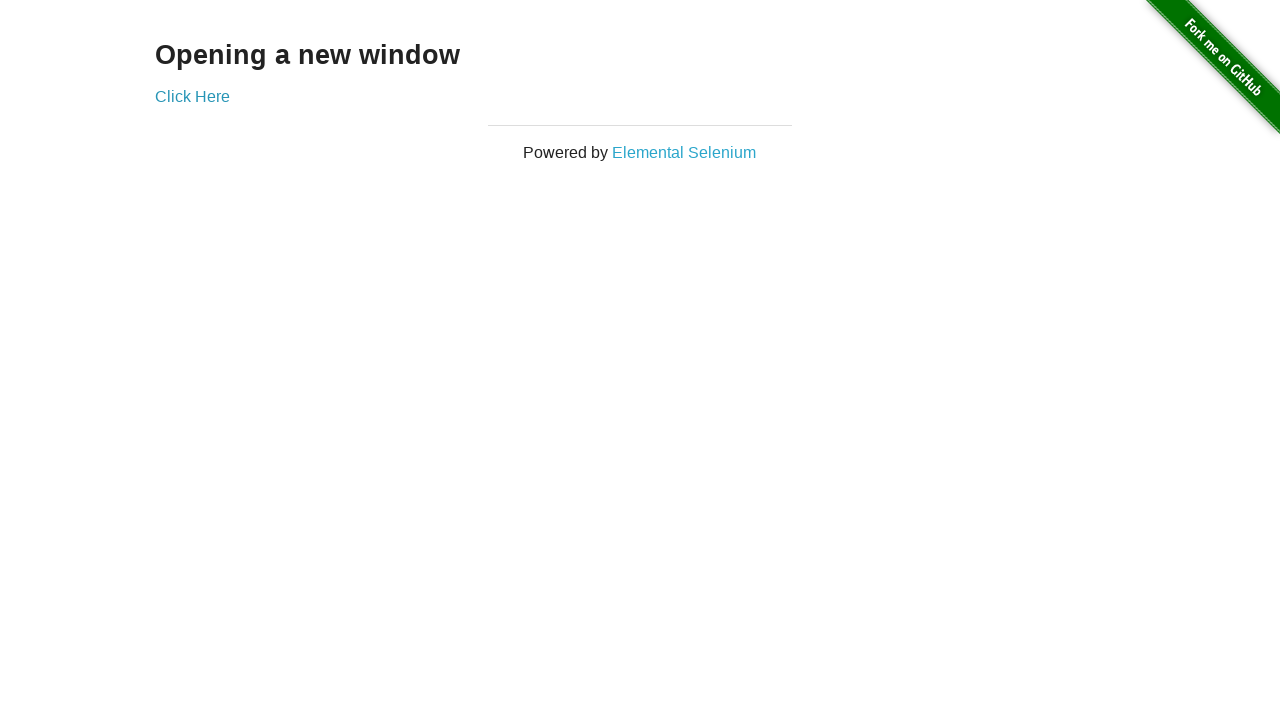

Verified new window heading text is 'New Window'
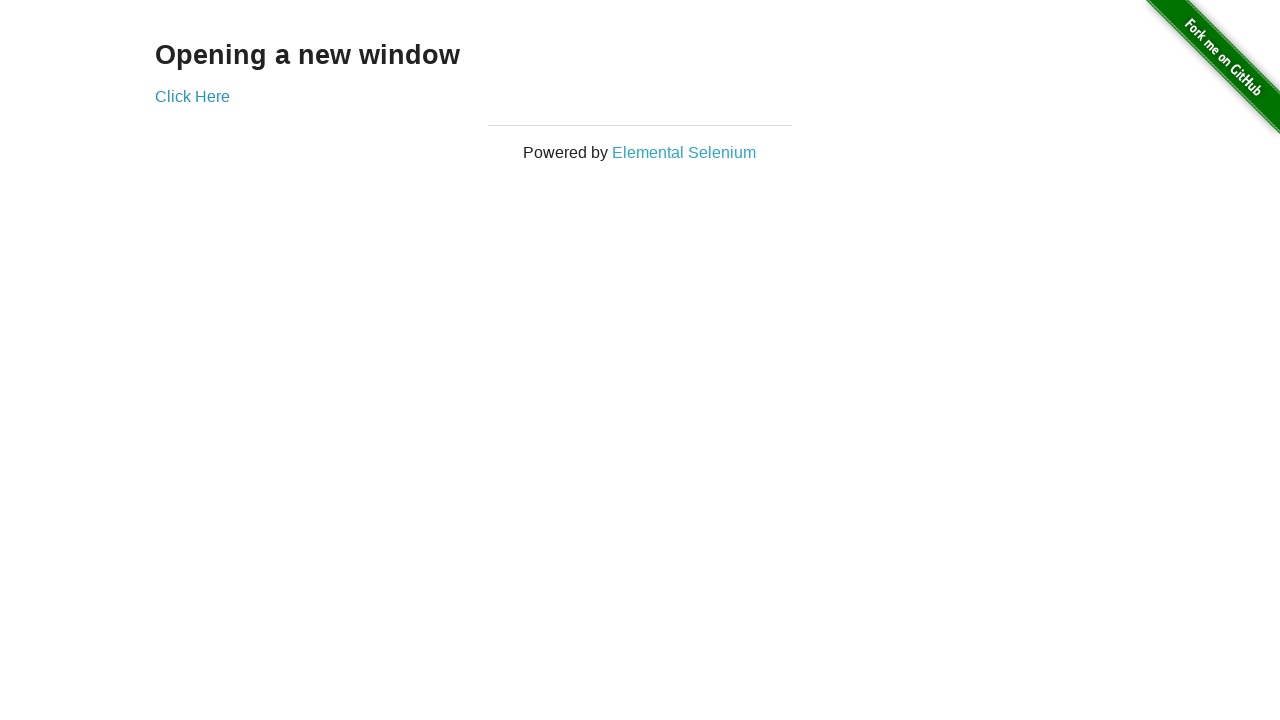

Switched back to original window and verified title is 'The Internet'
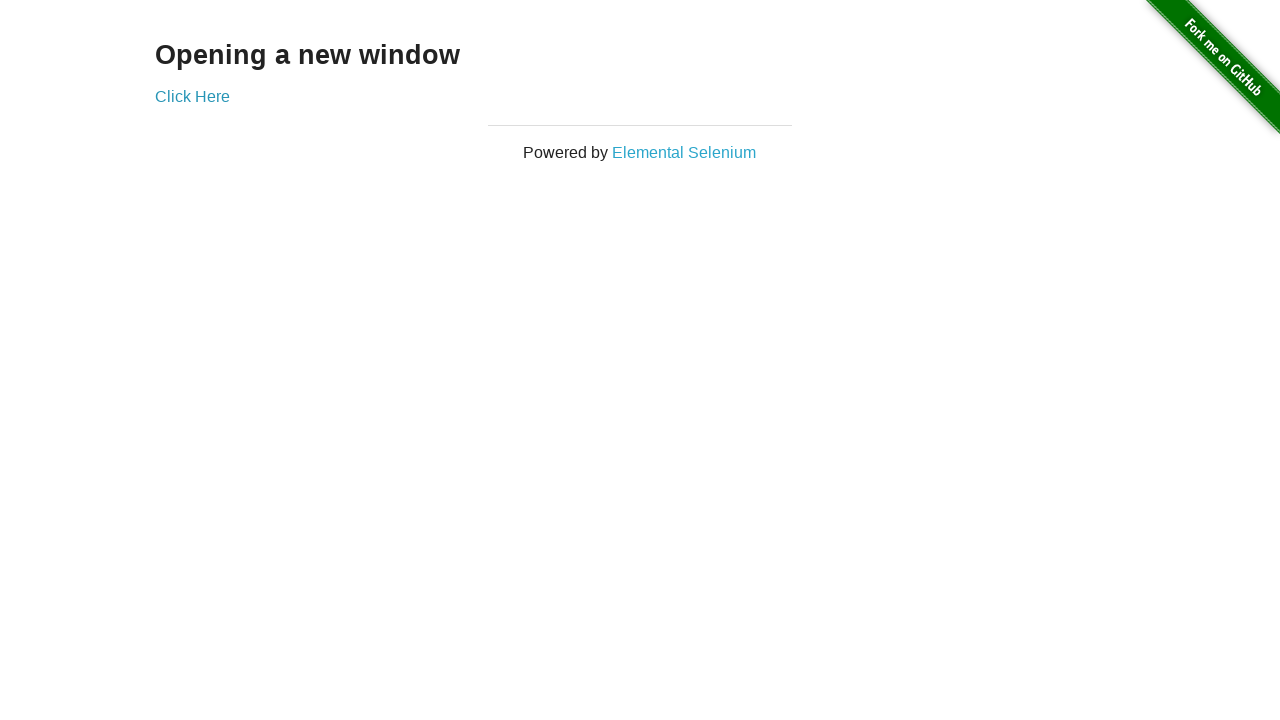

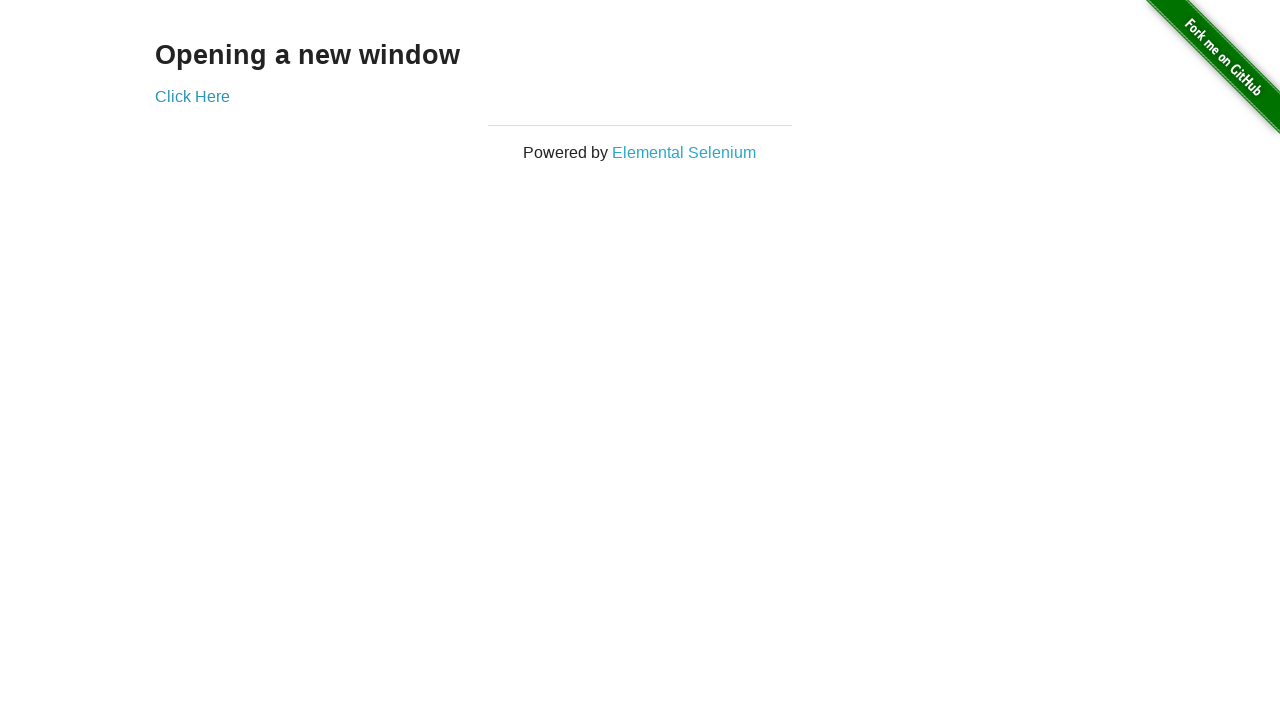